Navigates to the medicines.org.uk EMC browse companies page and accepts the cookie consent

Starting URL: https://www.medicines.org.uk/emc/browse-companies

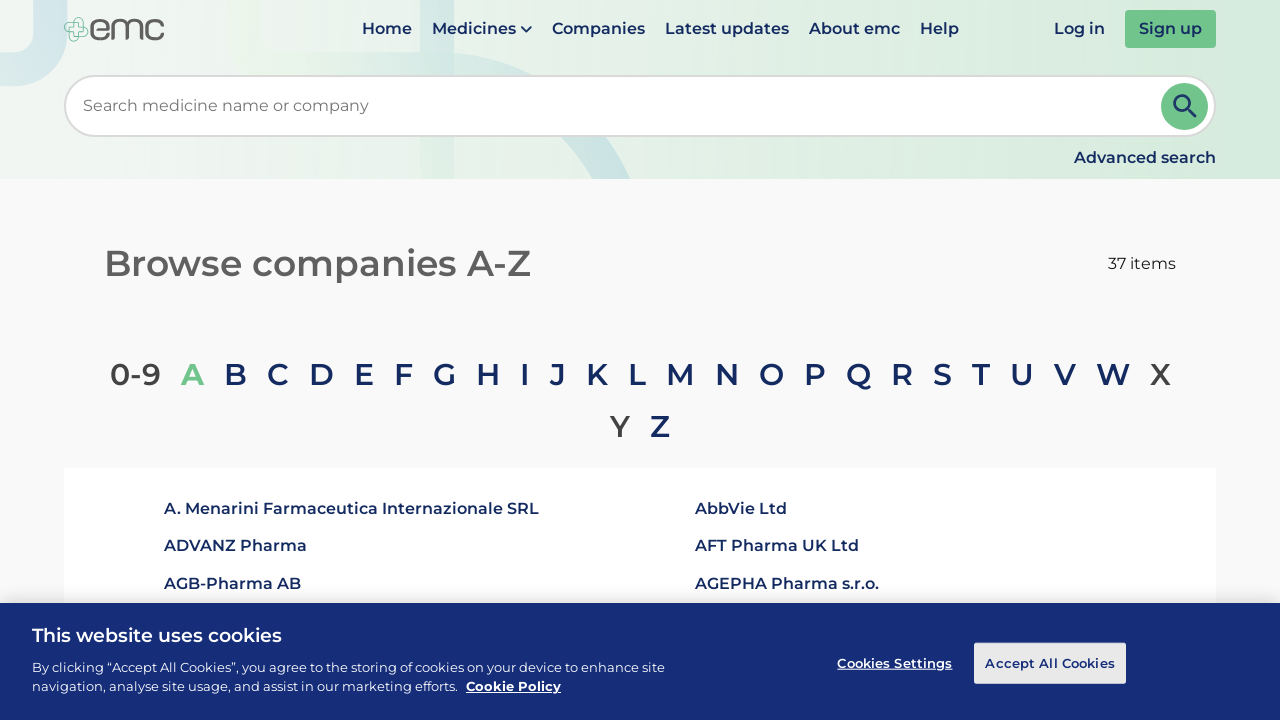

Navigated to medicines.org.uk EMC browse companies page
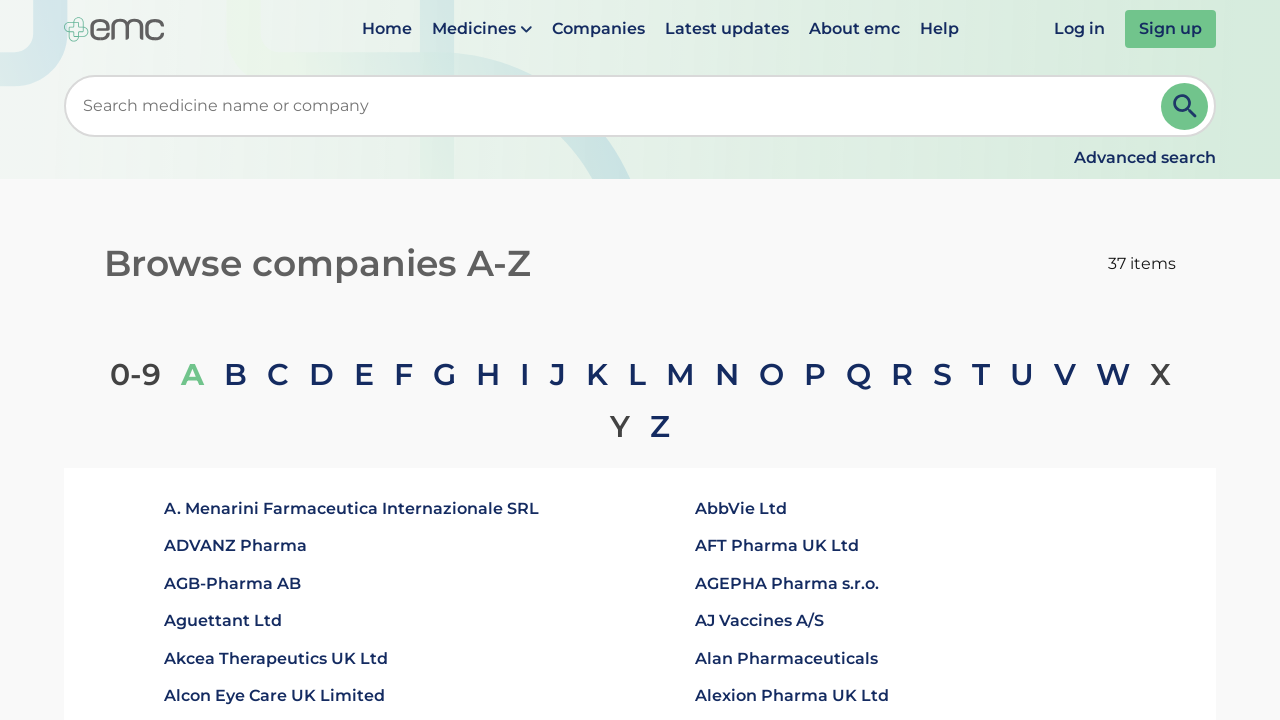

Accepted cookie consent at (1050, 663) on #onetrust-accept-btn-handler
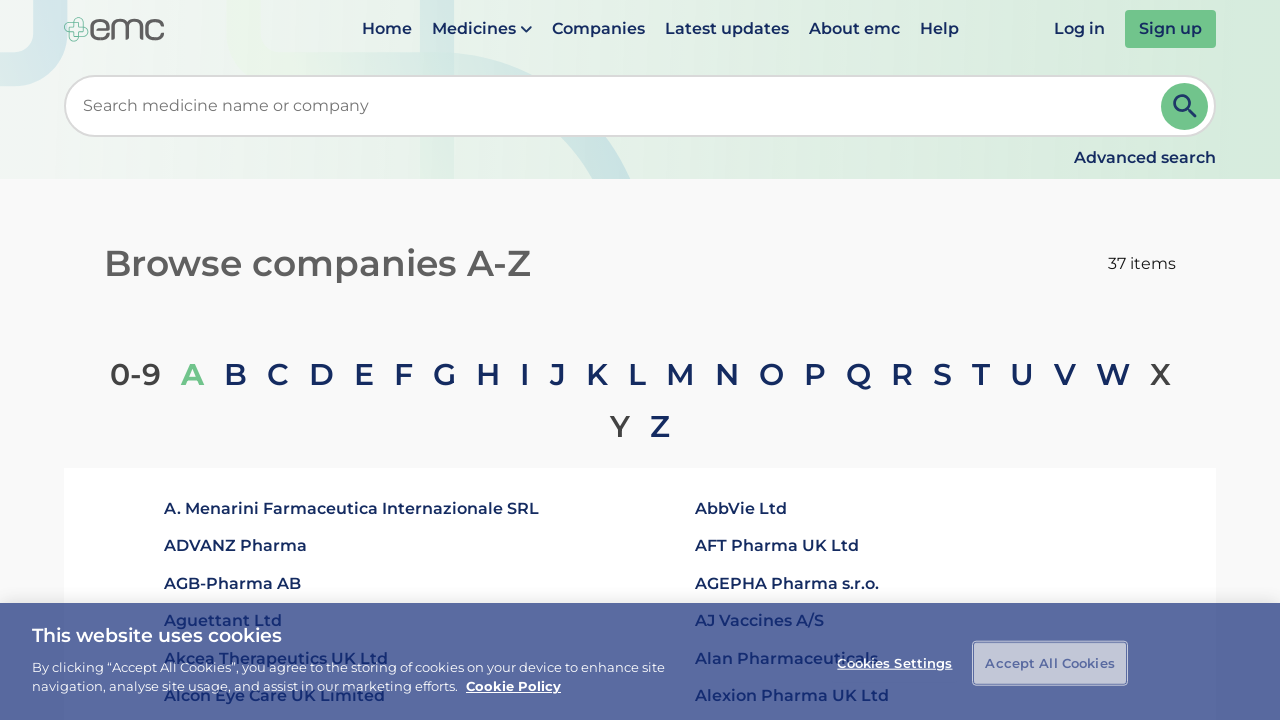

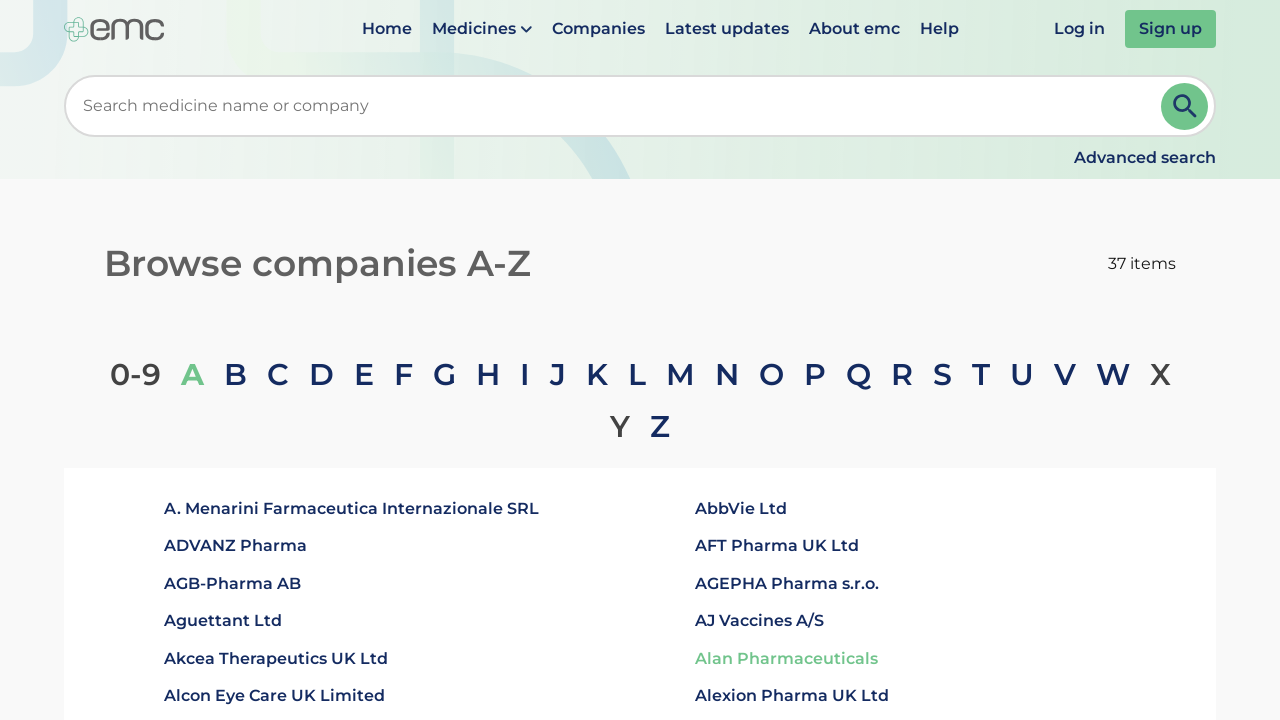